Tests JavaScript alert handling by clicking a button that triggers an alert, accepting the alert, and verifying the result message is displayed.

Starting URL: https://the-internet.herokuapp.com/javascript_alerts

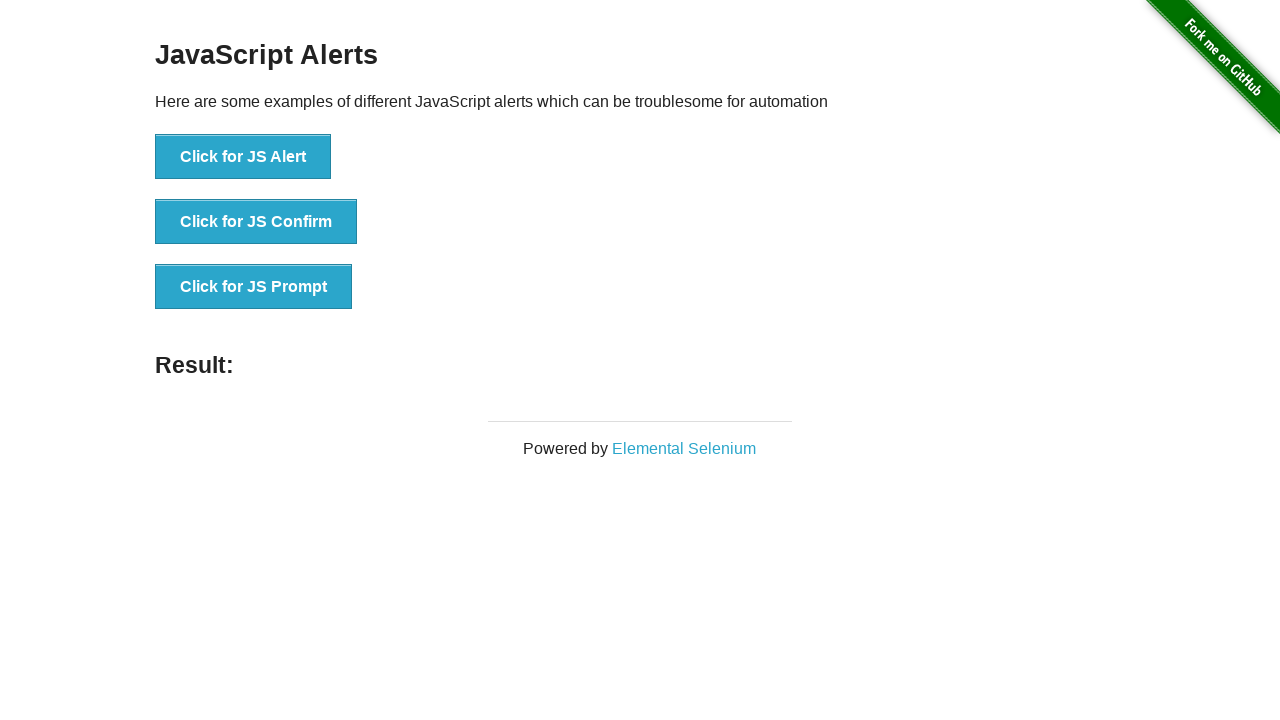

Navigated to JavaScript alerts test page
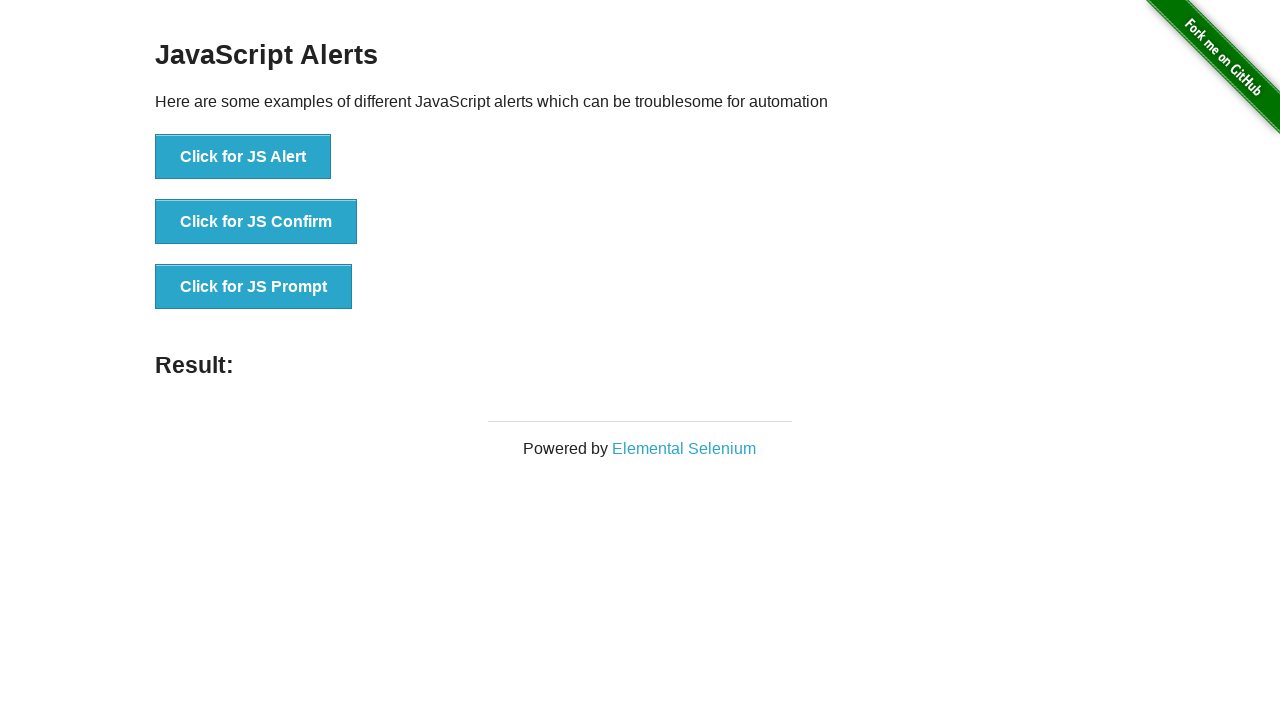

Clicked the first button to trigger JavaScript alert at (243, 157) on xpath=//*[@id='content']/div/ul/li[1]/button
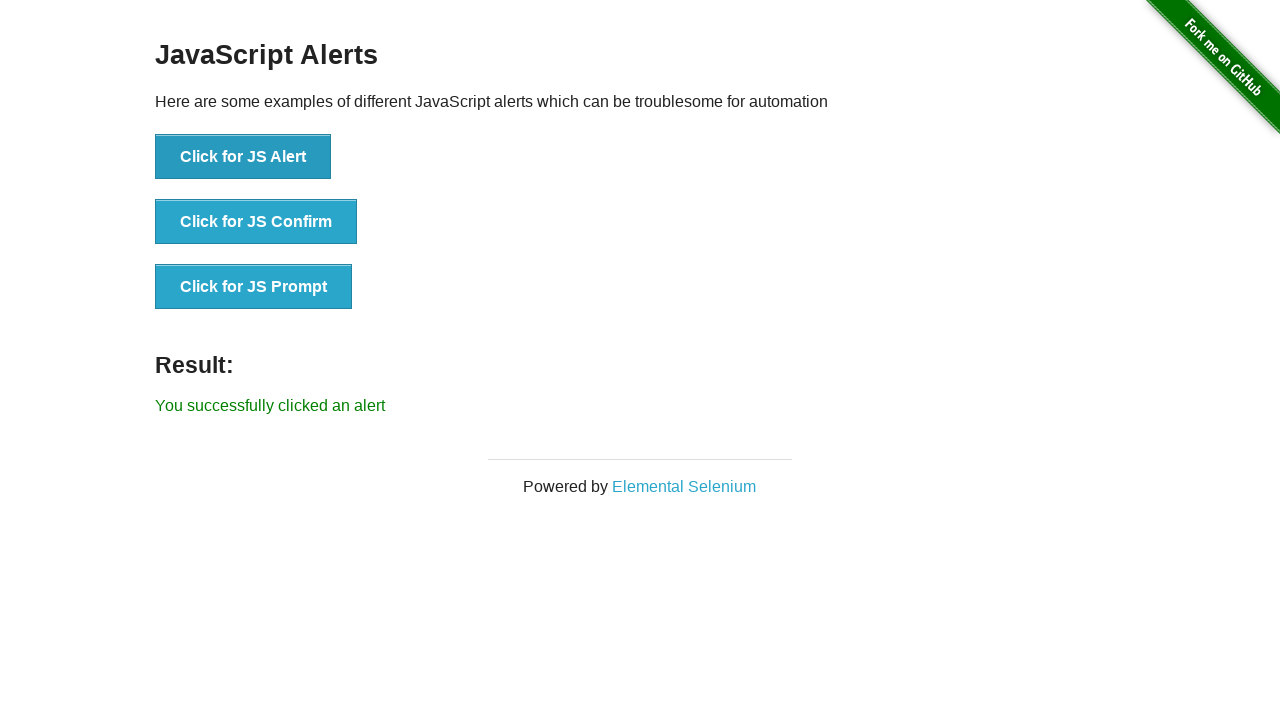

Set up dialog handler to accept alerts
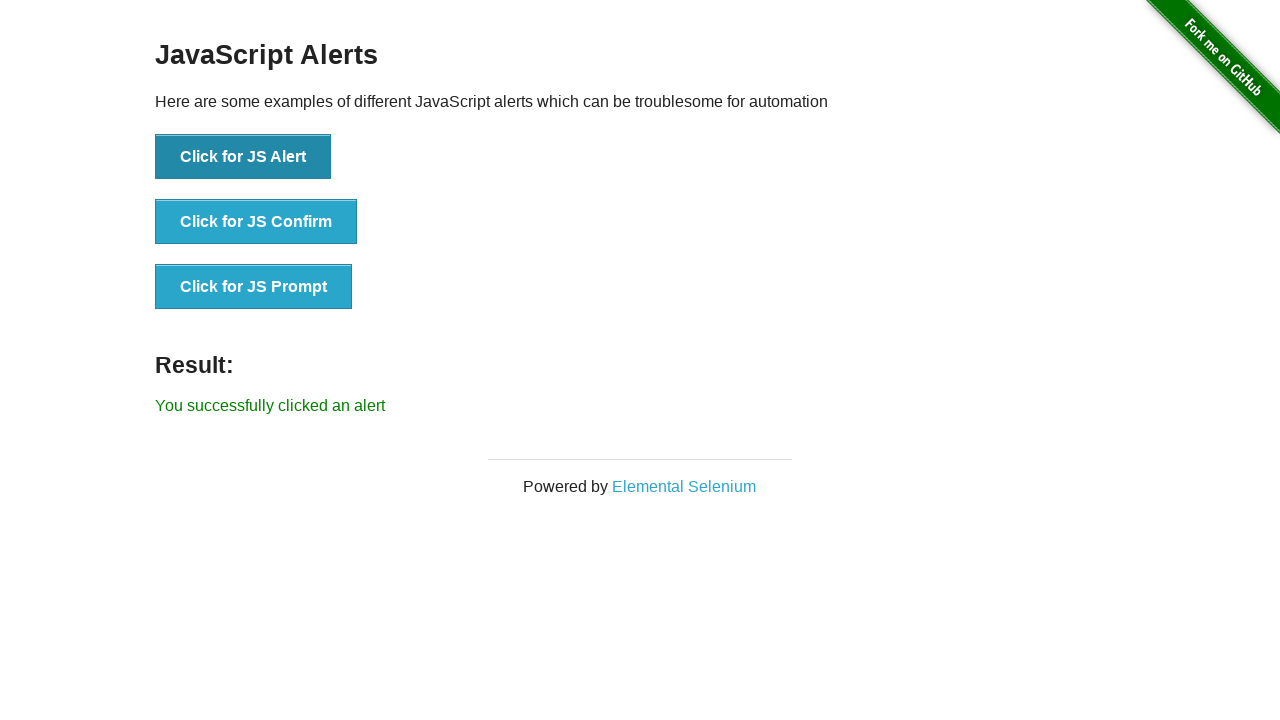

Clicked button to trigger alert and accepted it at (243, 157) on button:has-text('Click for JS Alert')
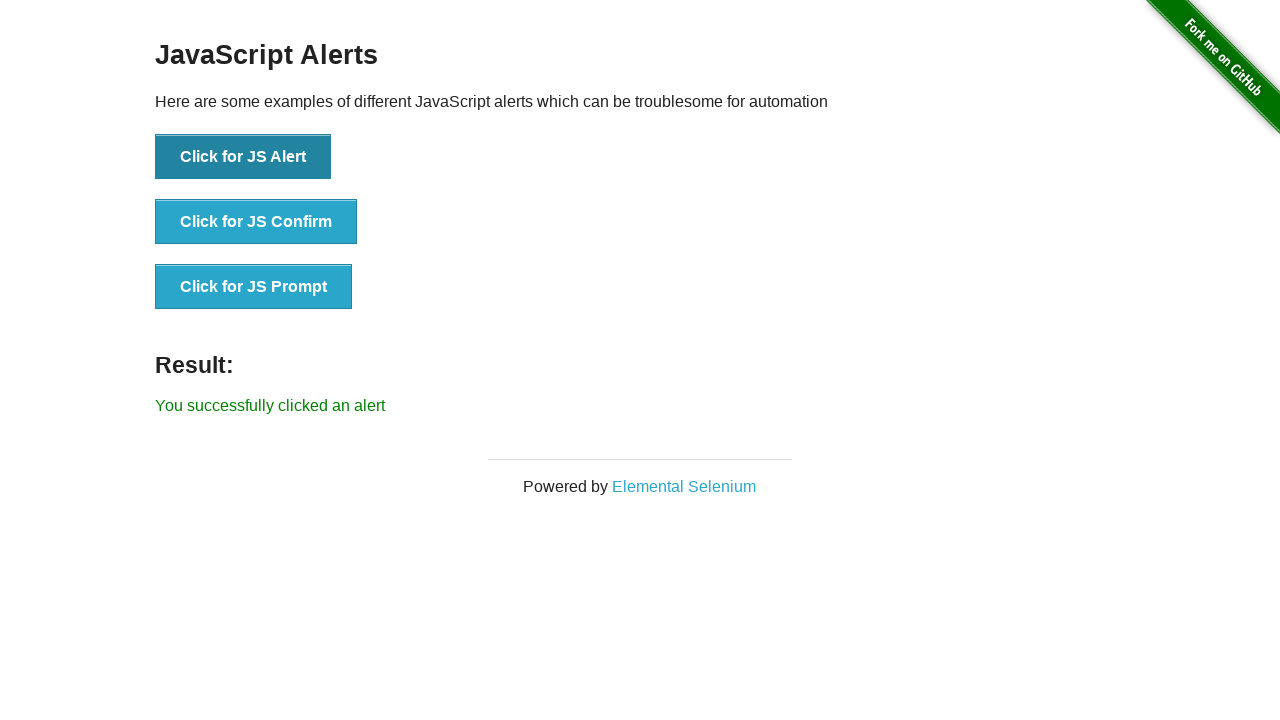

Result message element appeared on page
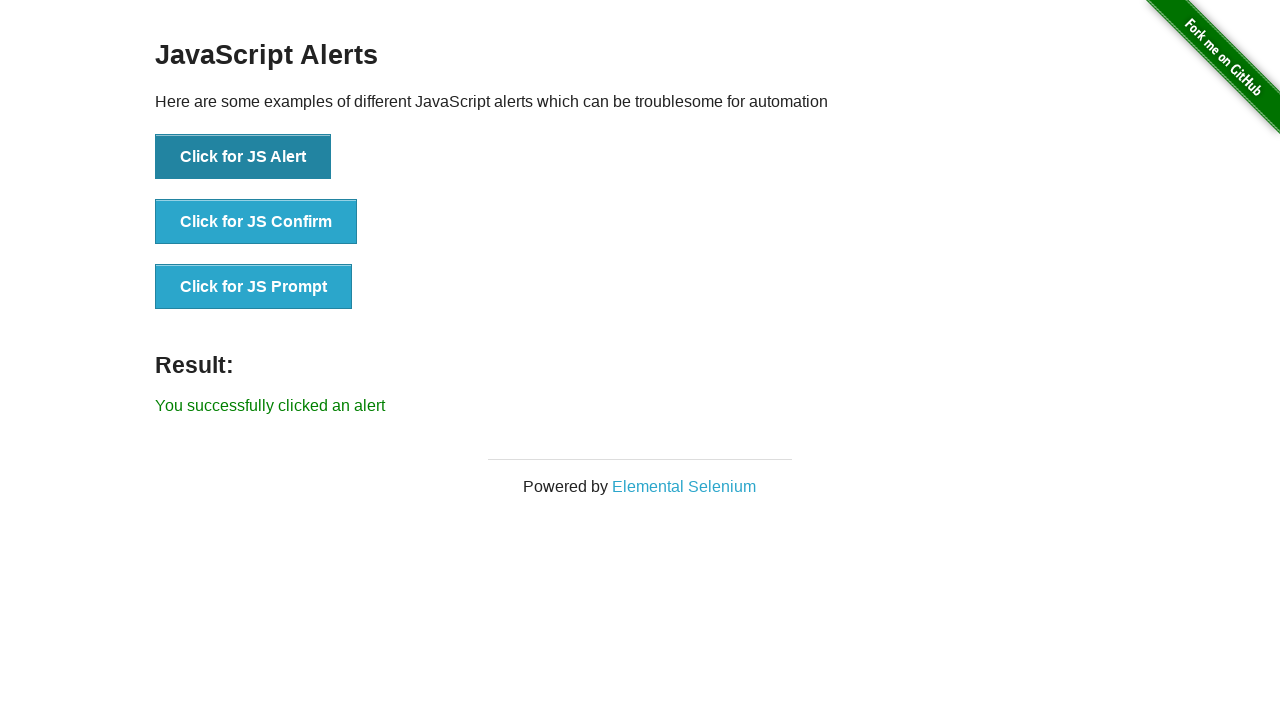

Verified result message is visible: True
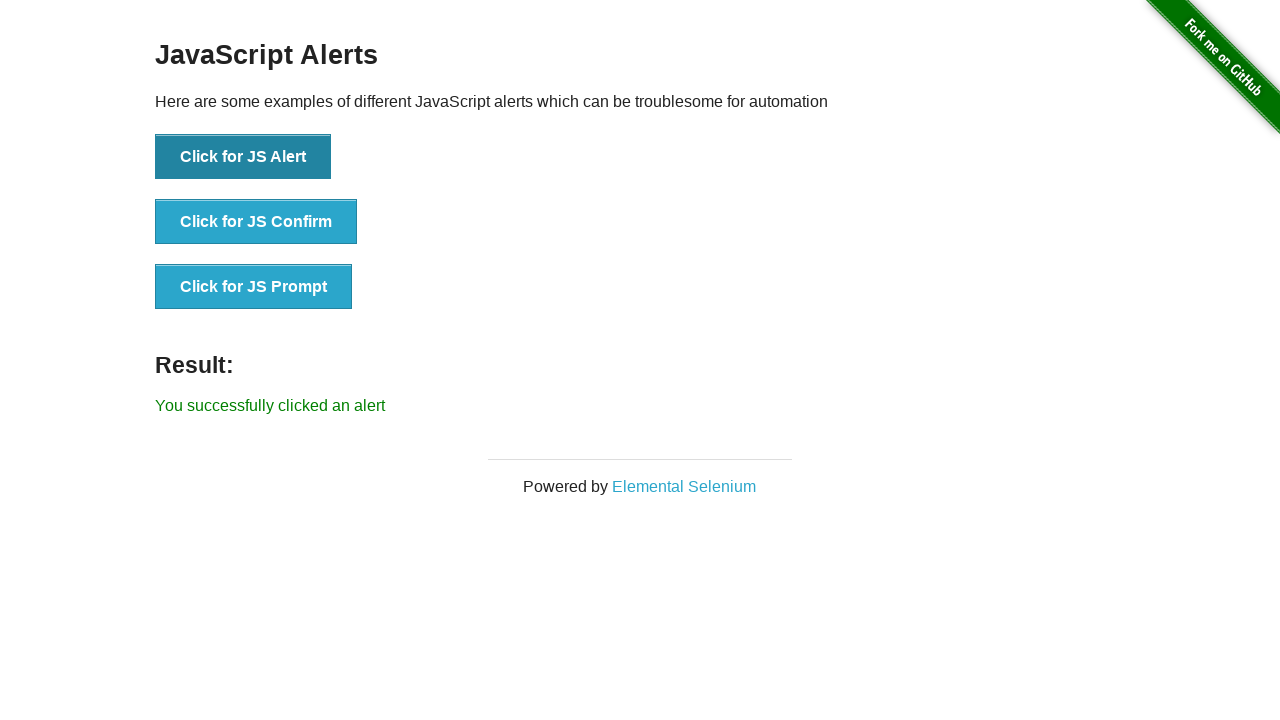

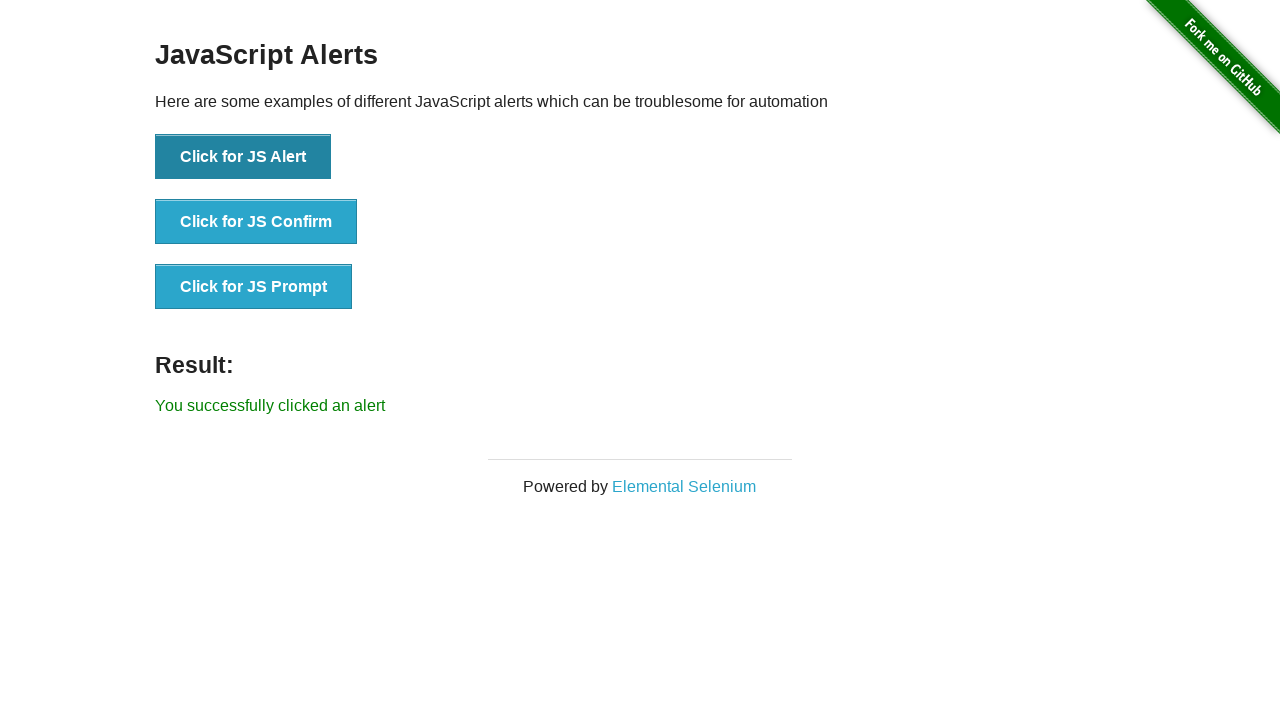